Tests hover functionality by navigating to Hovers page and hovering over multiple user avatar images

Starting URL: https://practice.cydeo.com/

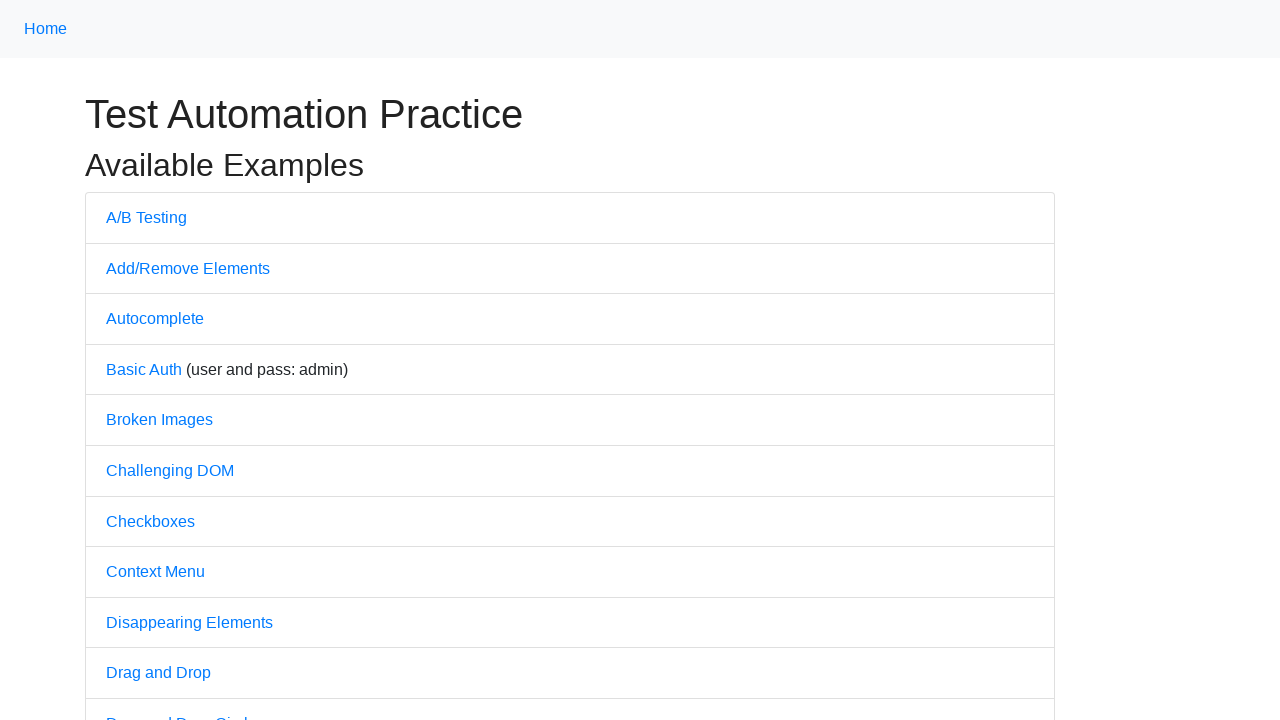

Clicked on Hovers link to navigate to Hovers page at (132, 360) on text='Hovers'
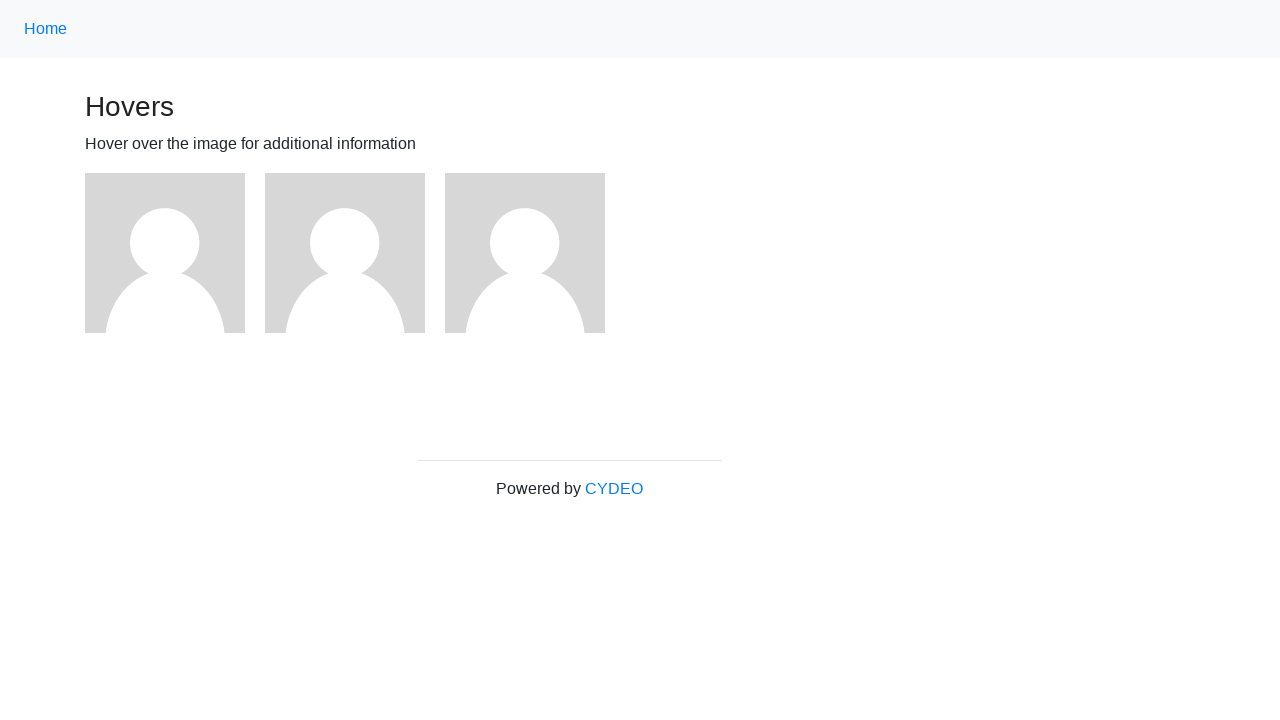

Located all user avatar images on the page
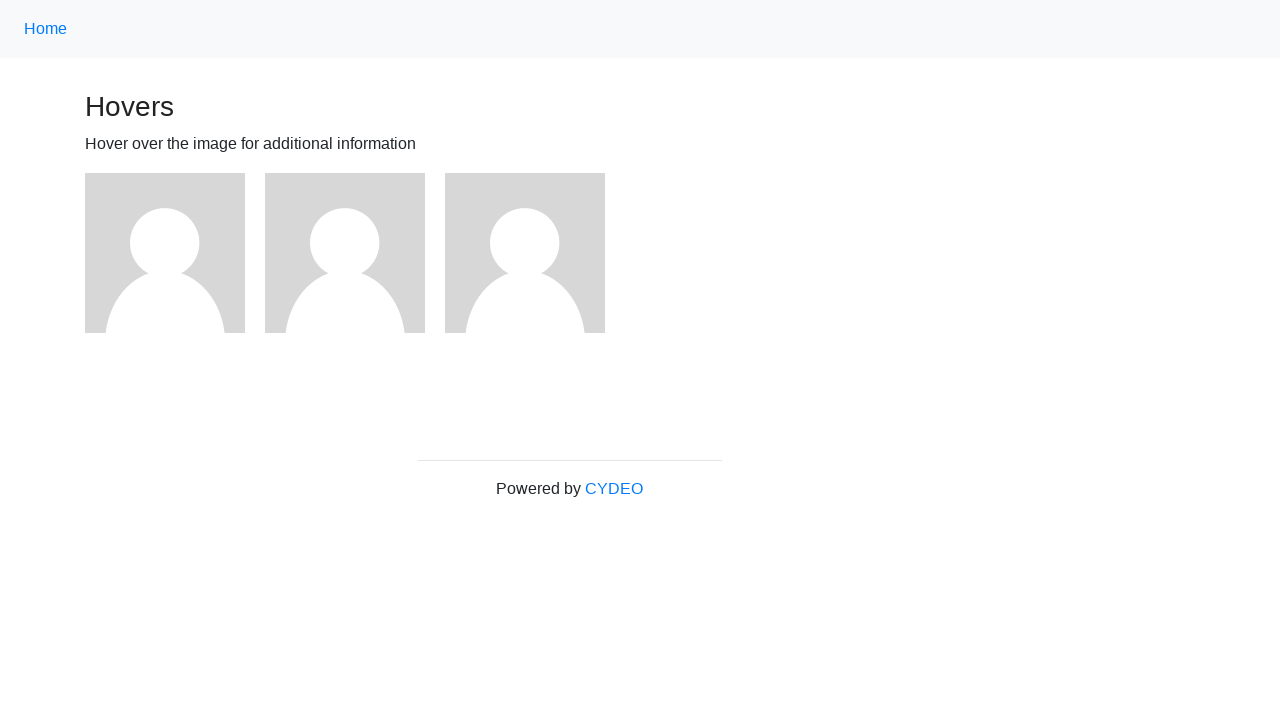

Hovered over a user avatar image at (165, 253) on xpath=//img[@alt='User Avatar'] >> nth=0
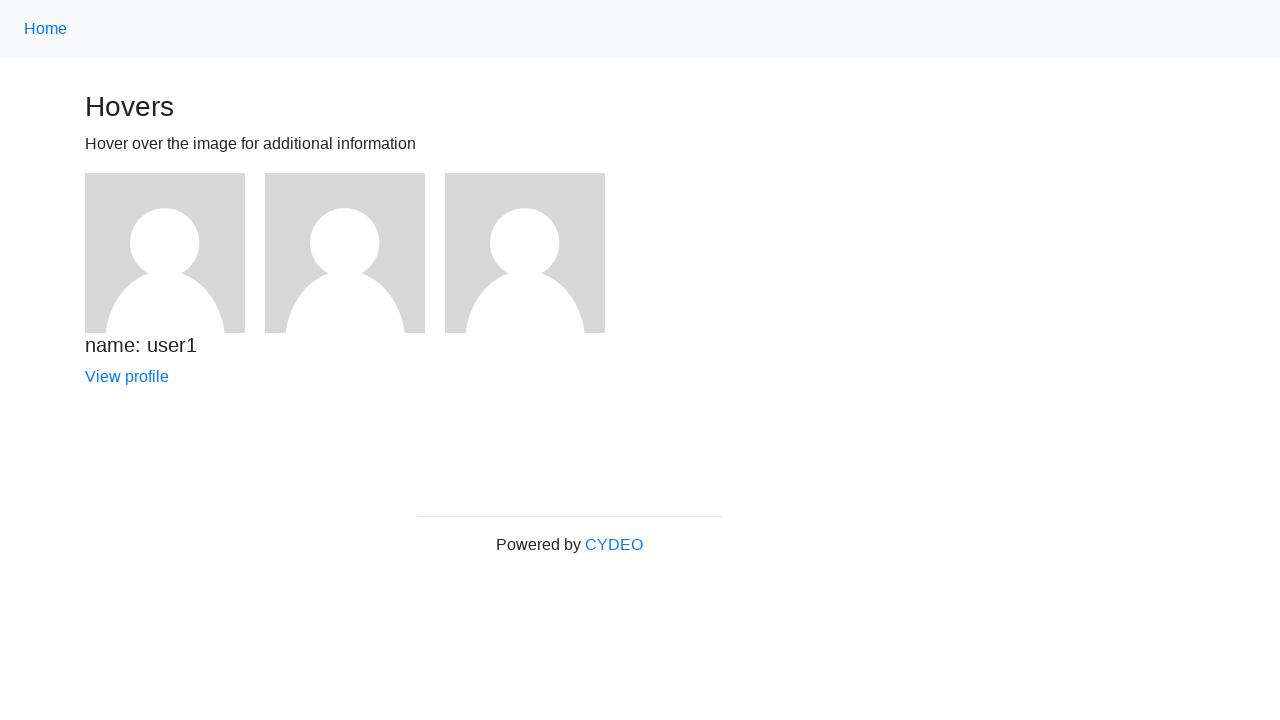

Hovered over a user avatar image at (345, 253) on xpath=//img[@alt='User Avatar'] >> nth=1
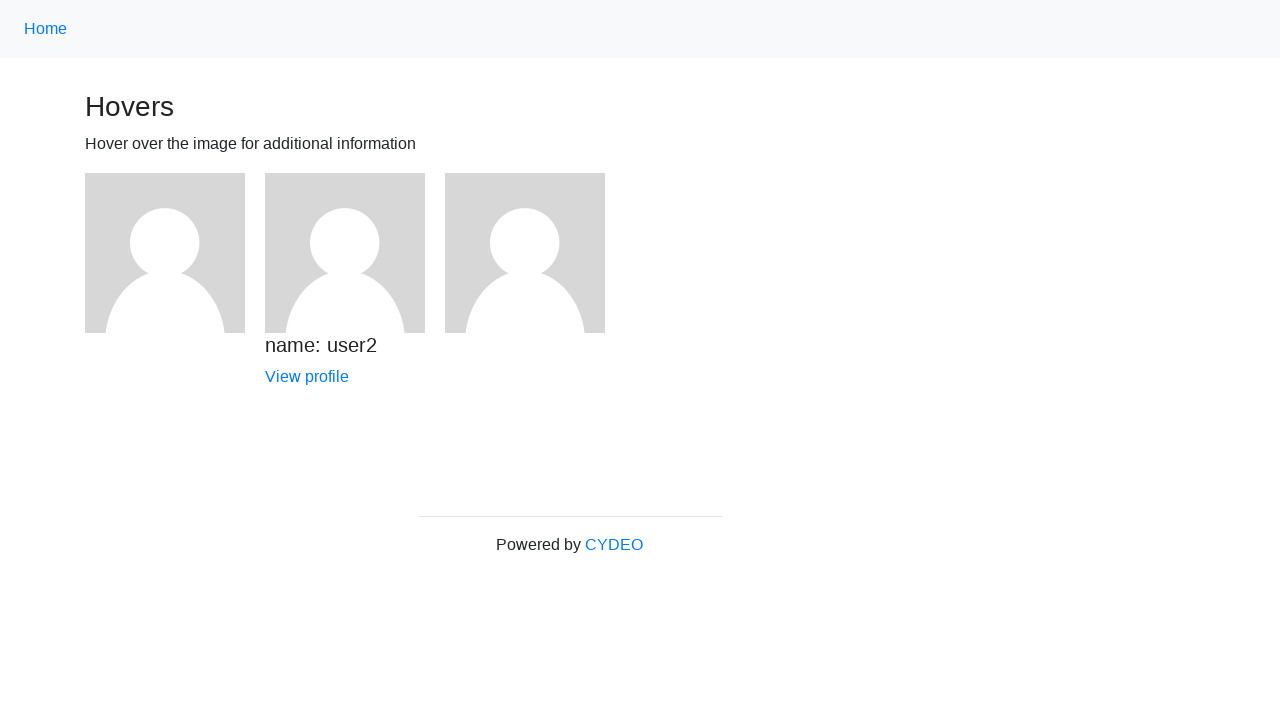

Hovered over a user avatar image at (525, 253) on xpath=//img[@alt='User Avatar'] >> nth=2
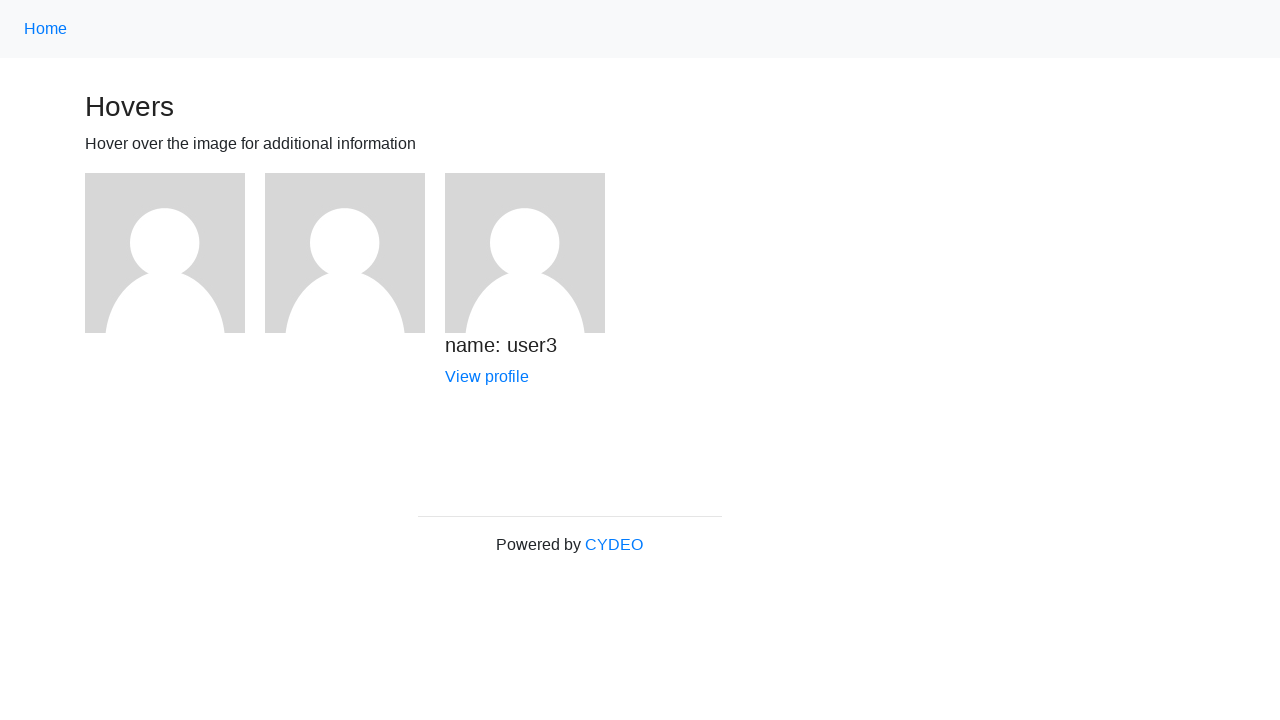

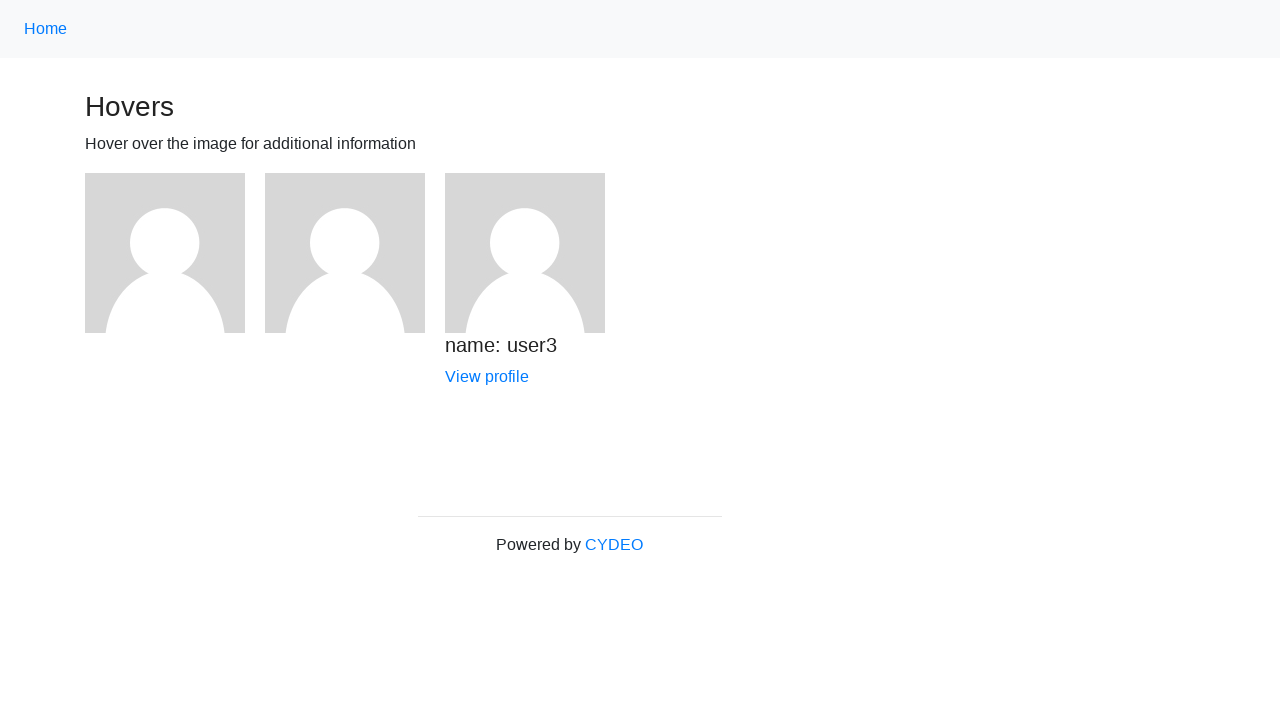